Tests that entering text into a JS Prompt alert and accepting it displays the entered text in the result.

Starting URL: http://the-internet.herokuapp.com/javascript_alerts

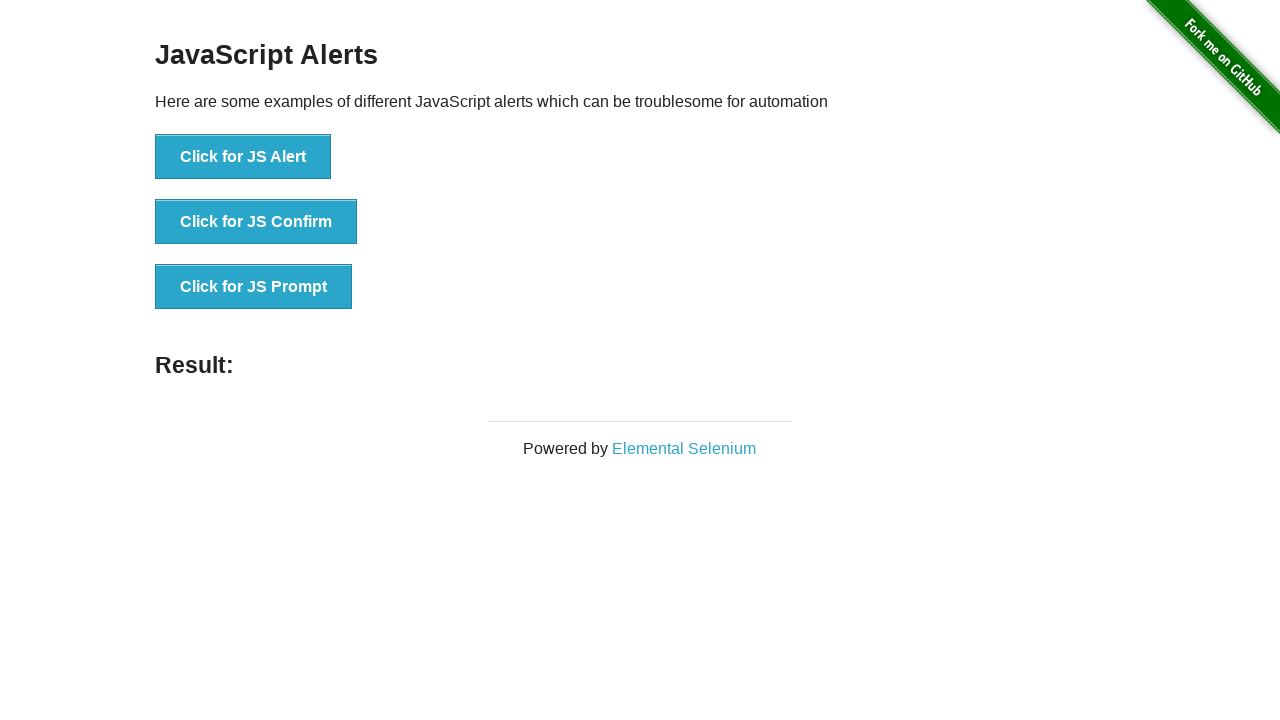

Set up dialog handler to accept prompt with text 'Testing Alerts!'
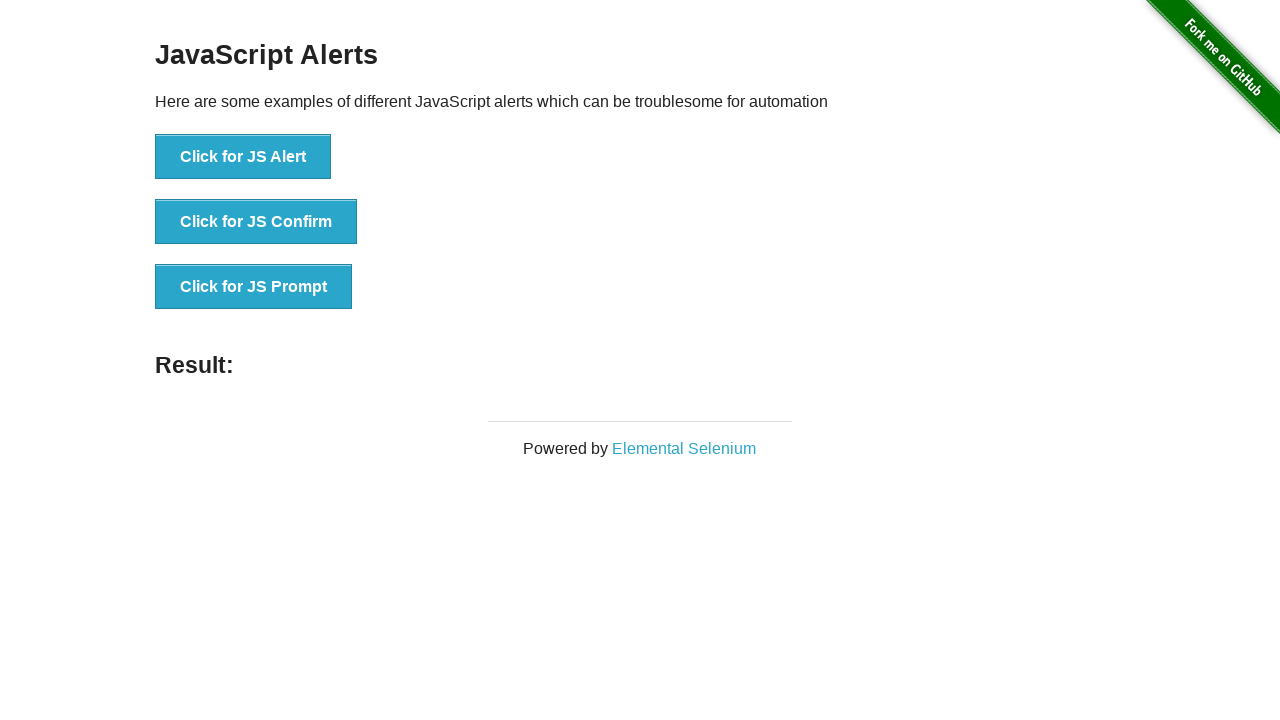

Clicked the JS Prompt button to trigger the alert at (254, 287) on button[onclick='jsPrompt()']
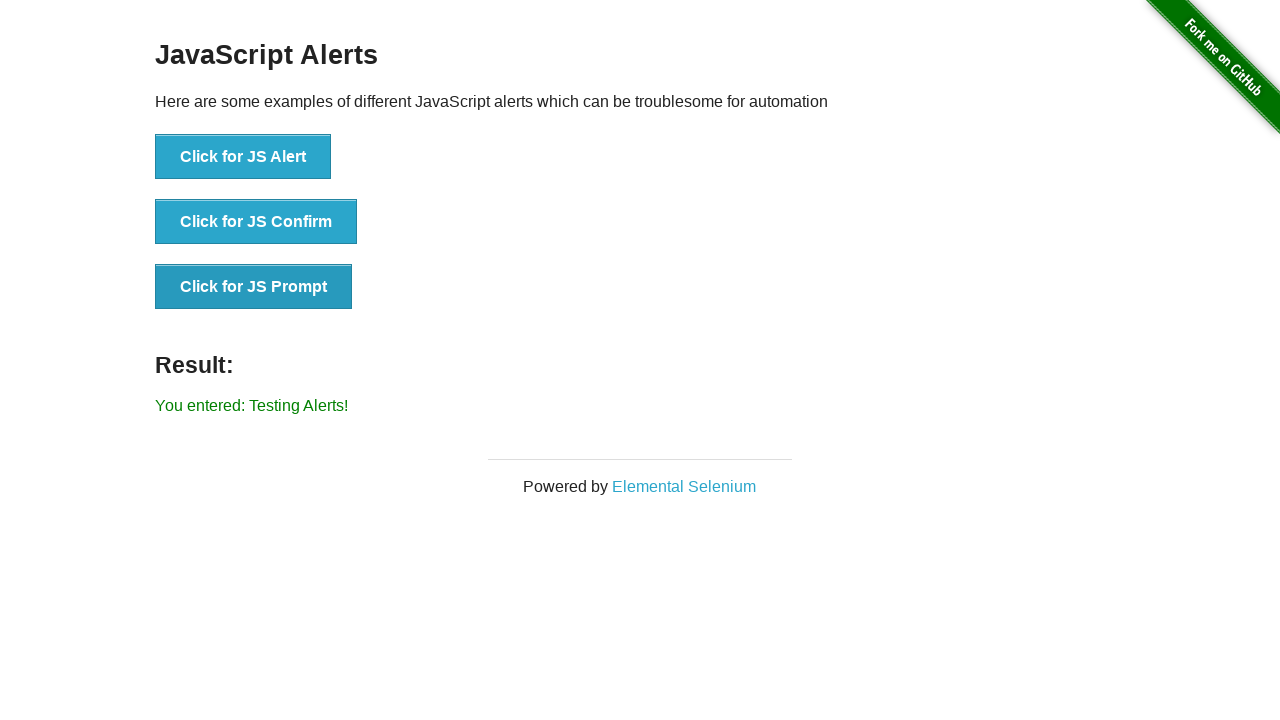

Verified that result displays the entered text 'You entered: Testing Alerts!'
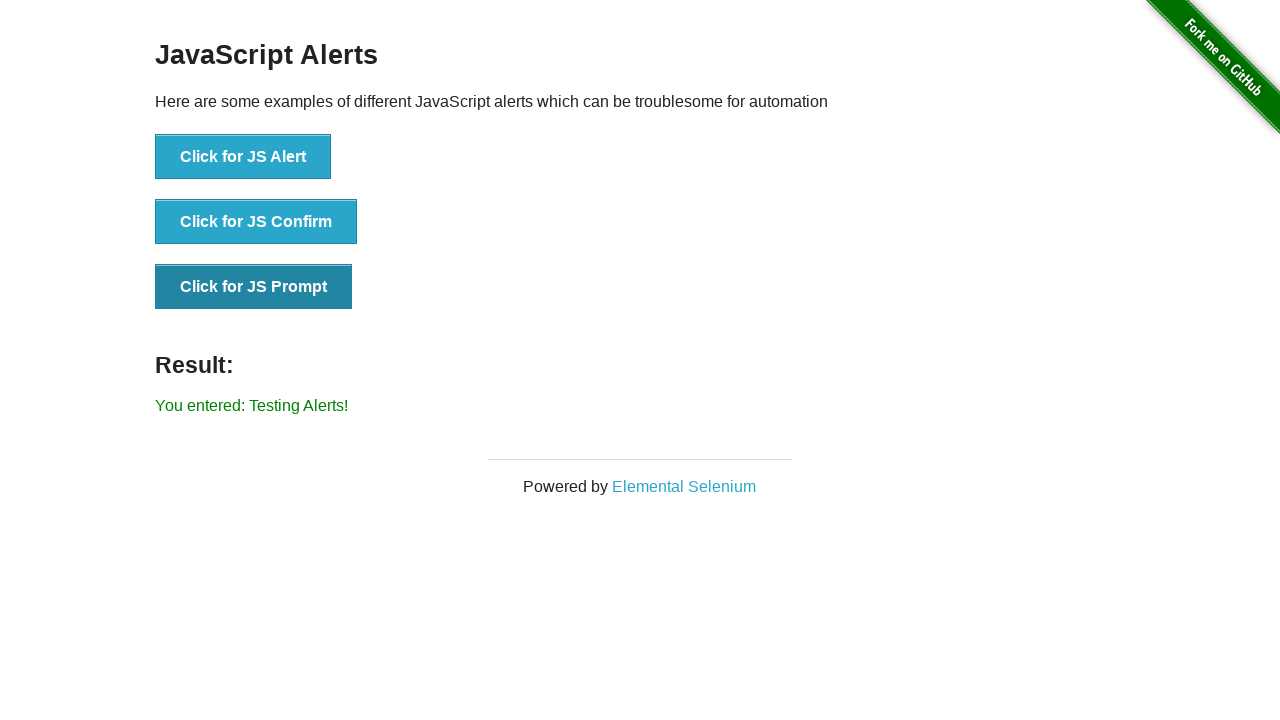

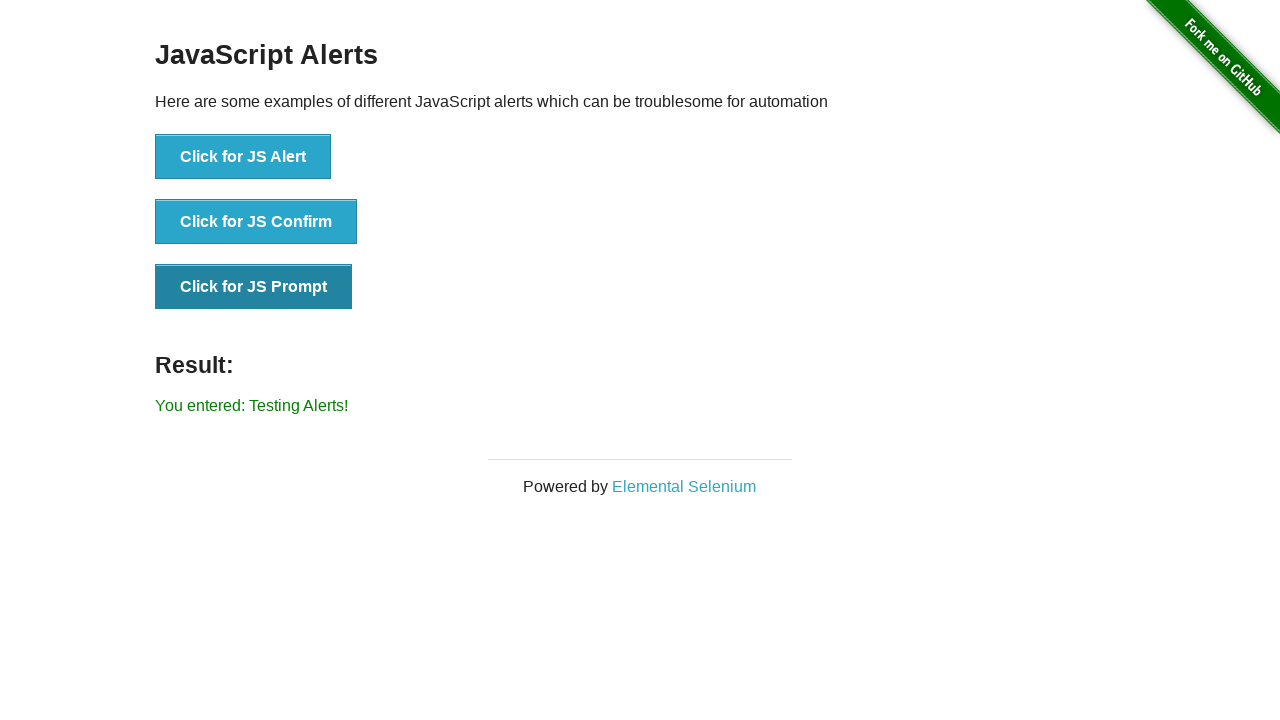